Tests popup window handling by clicking a blinking text link, waiting for a new popup window to open, extracting and validating text content from the popup, then closing it.

Starting URL: https://rahulshettyacademy.com/loginpagePractise/

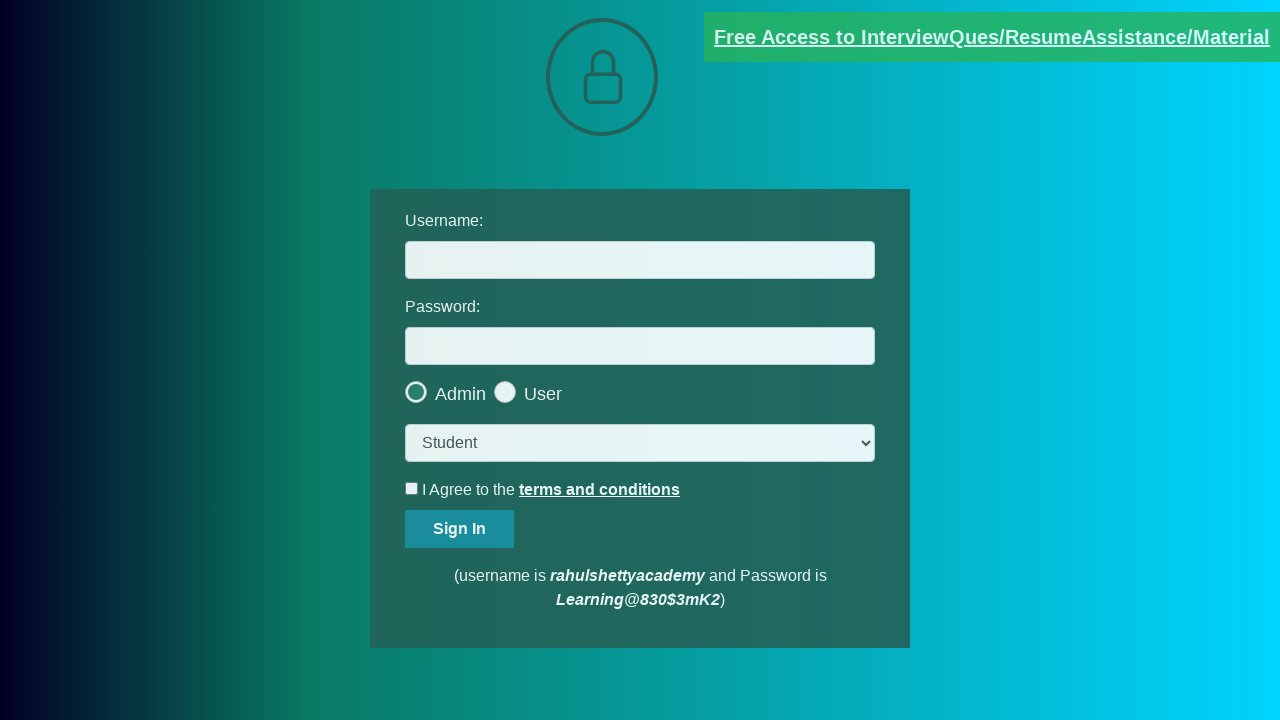

Clicked blinking text link and popup window opened at (992, 37) on .blinkingText
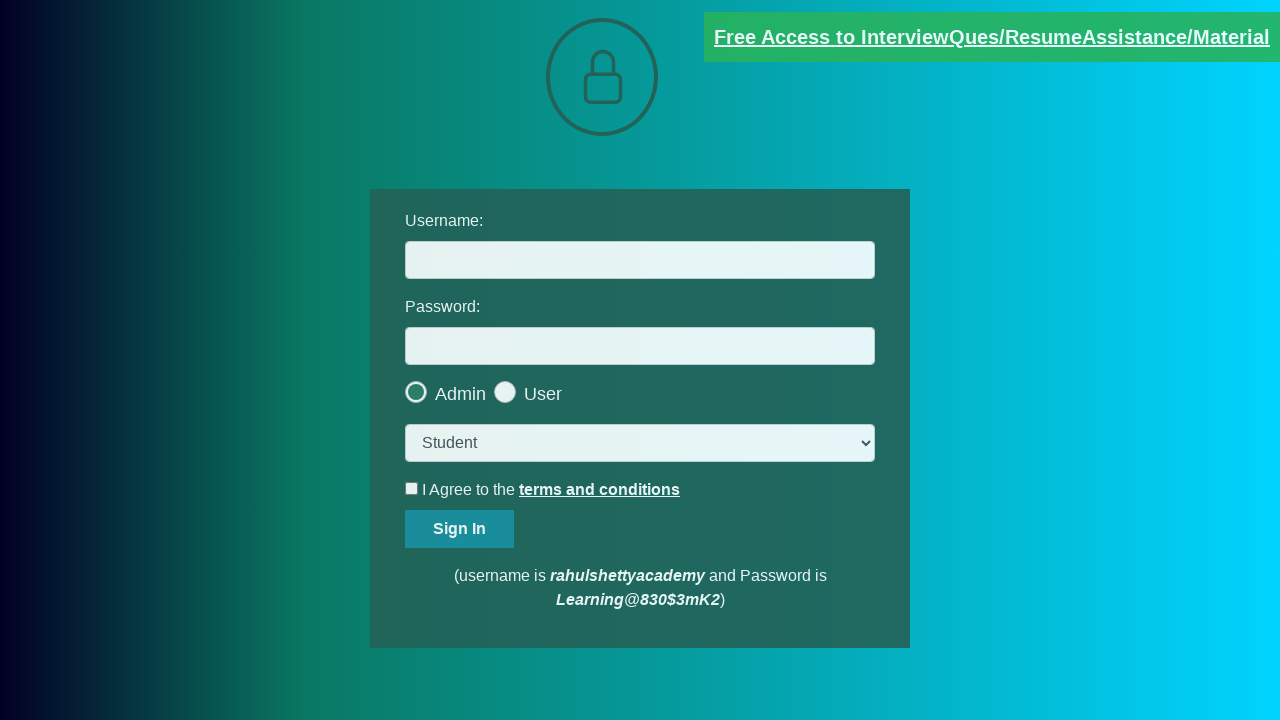

Retrieved popup window page object
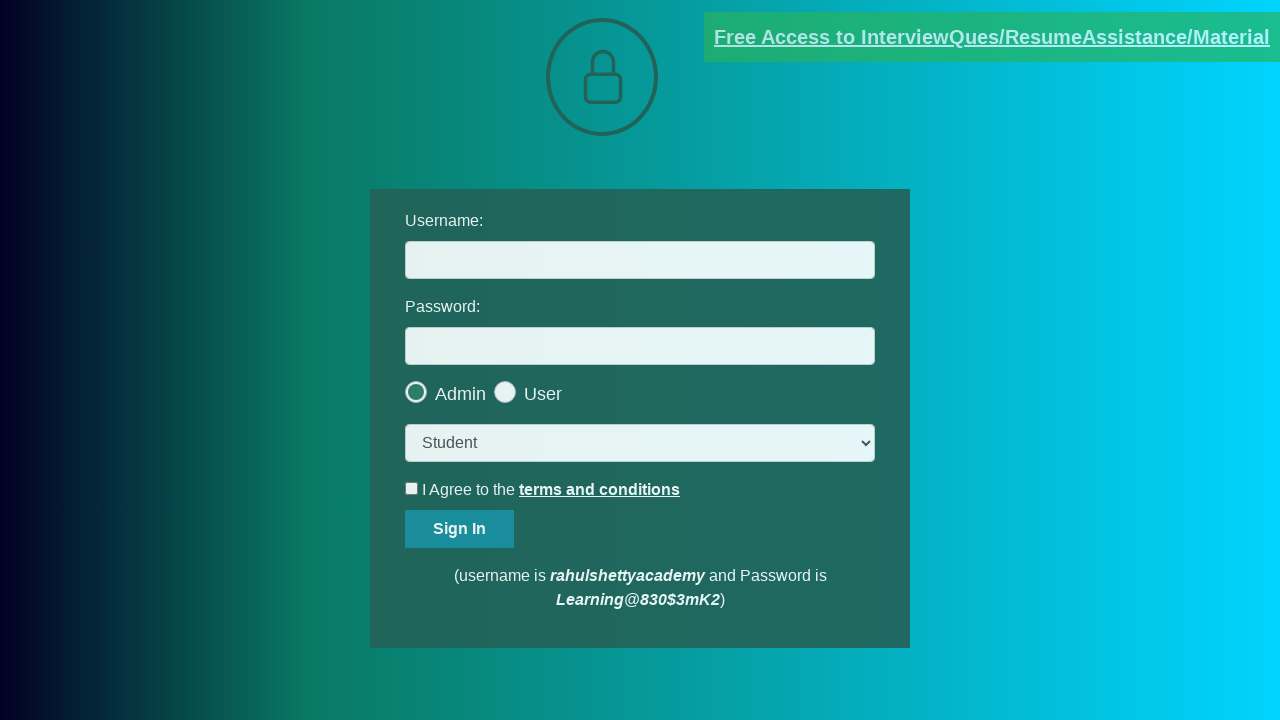

Red text element loaded in popup window
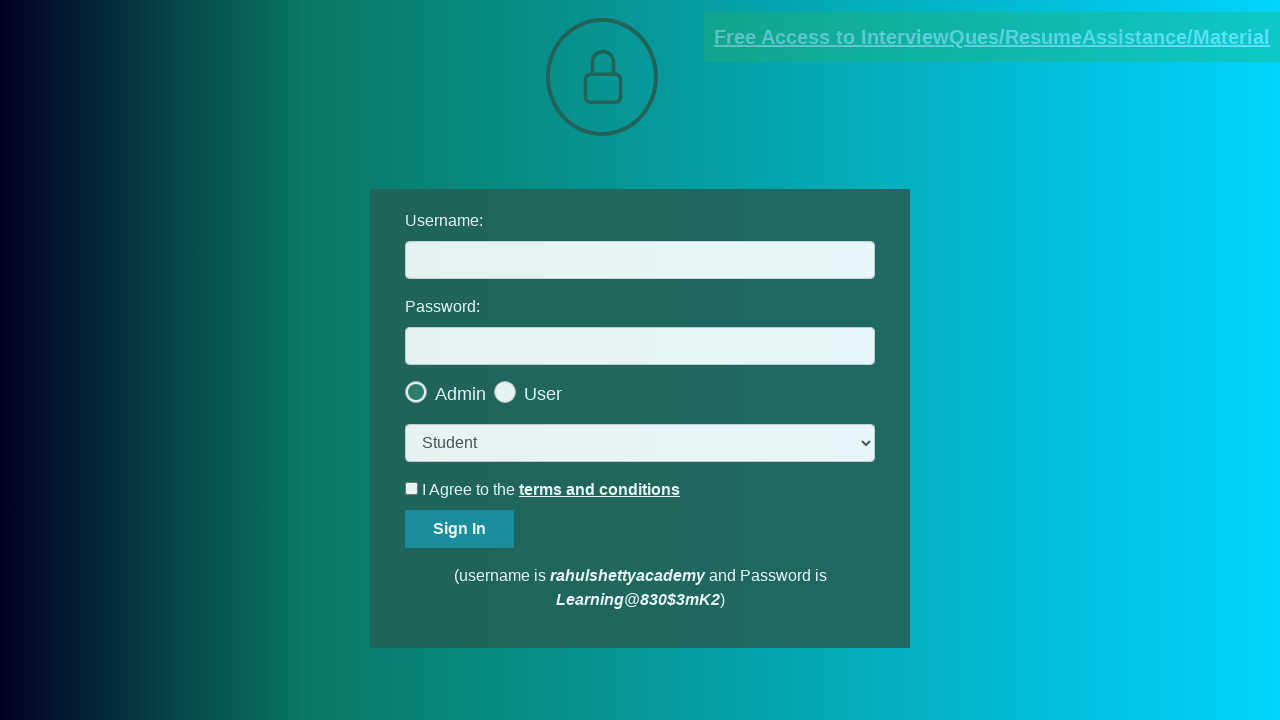

Extracted text content from red text element
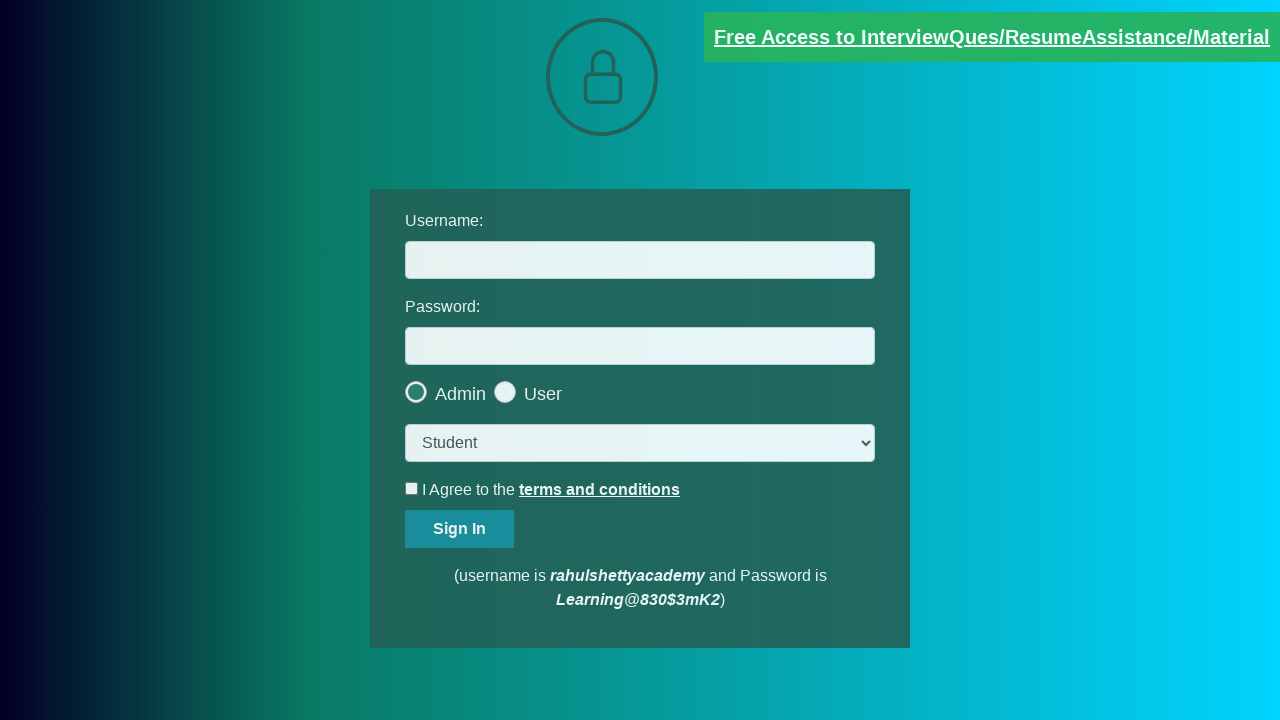

Validated text content contains expected email prefix
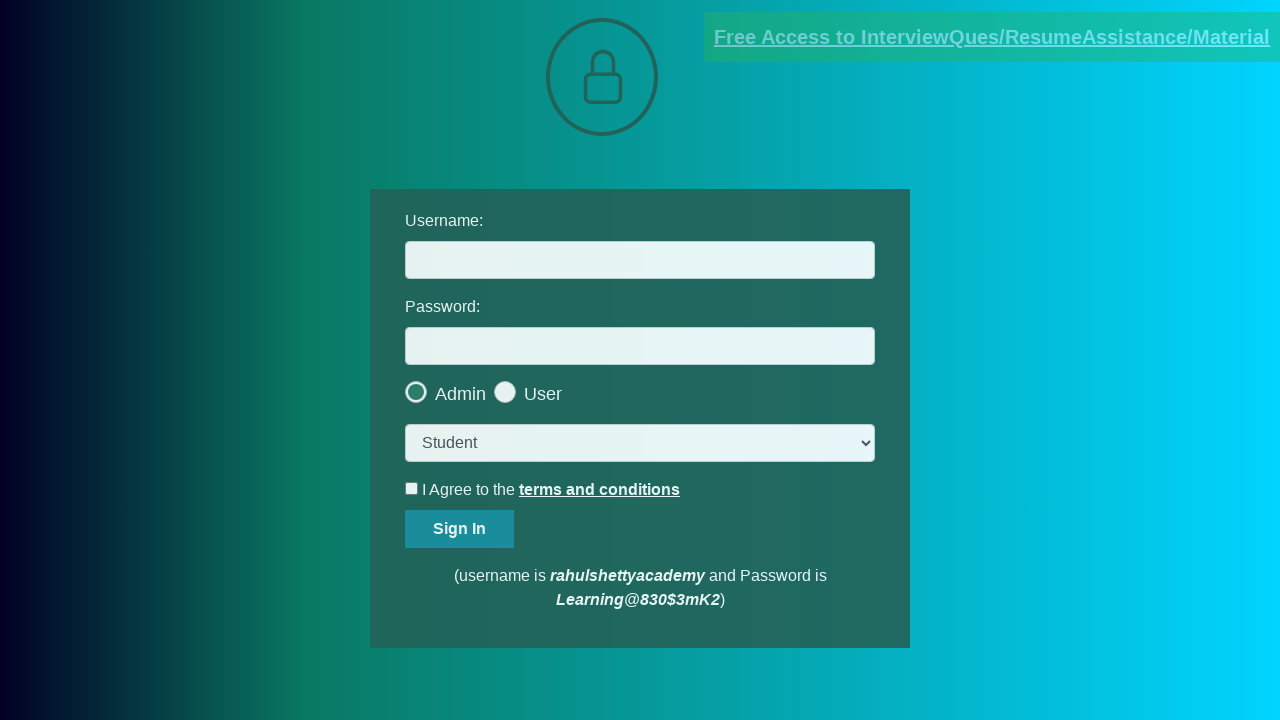

Extracted and validated email address 'mentor@rahulshettyacademy.com'
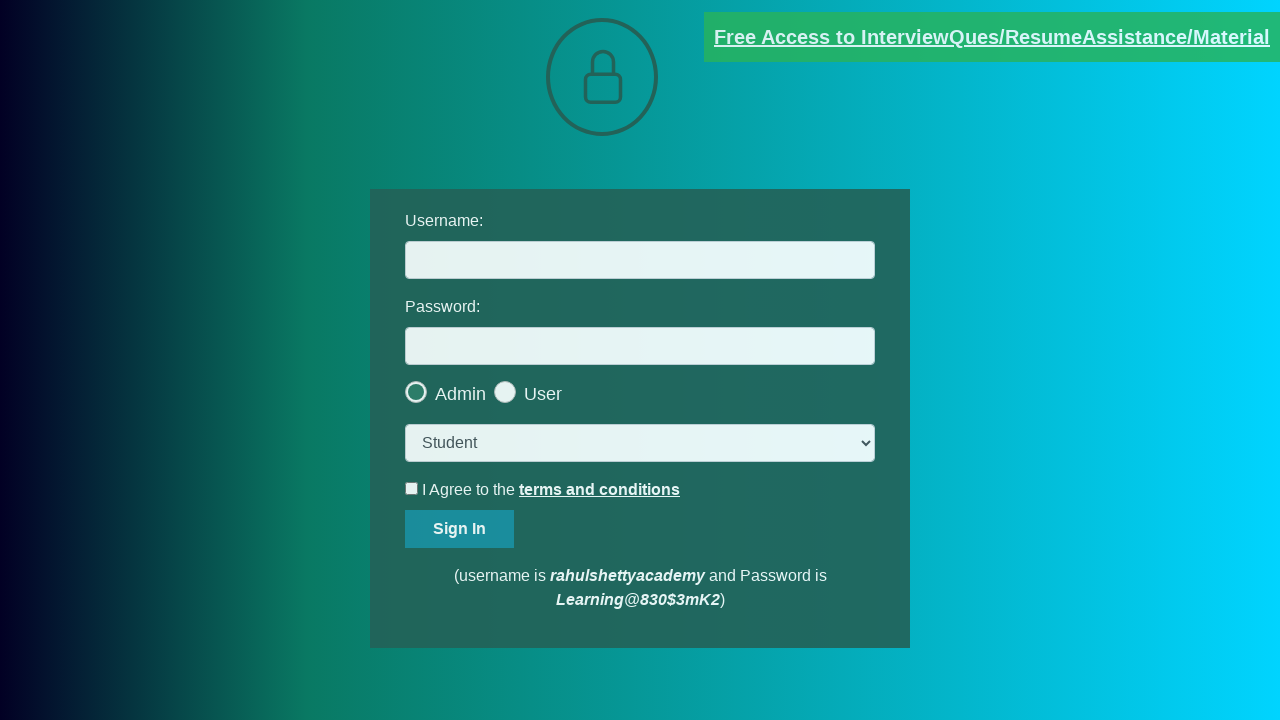

Closed popup window
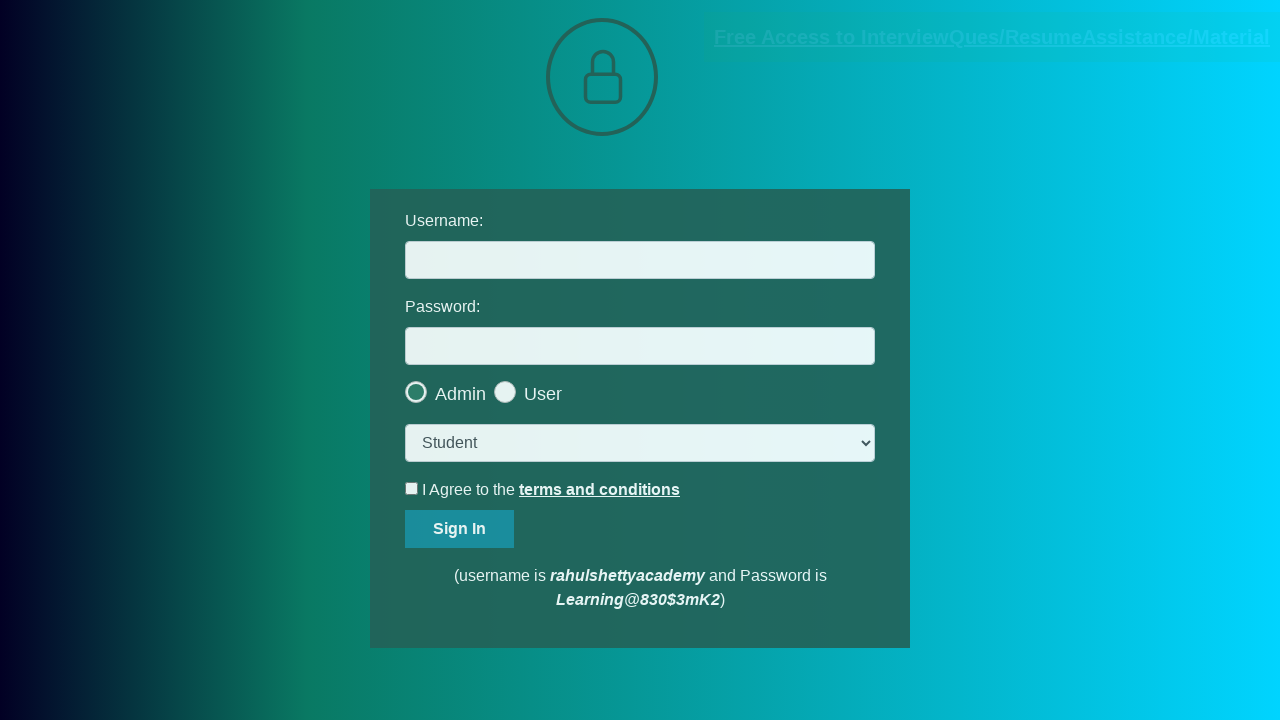

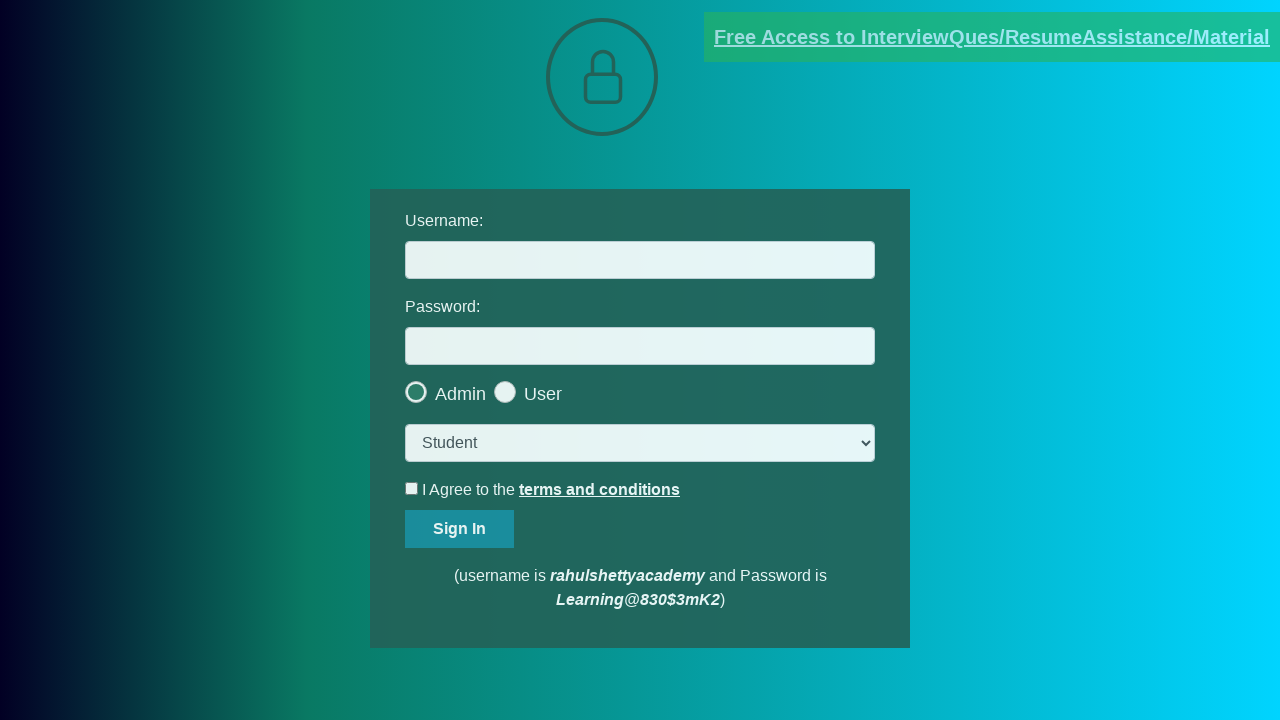